Tests slider interaction by dragging it to a specific position

Starting URL: https://bonigarcia.dev/selenium-webdriver-java/

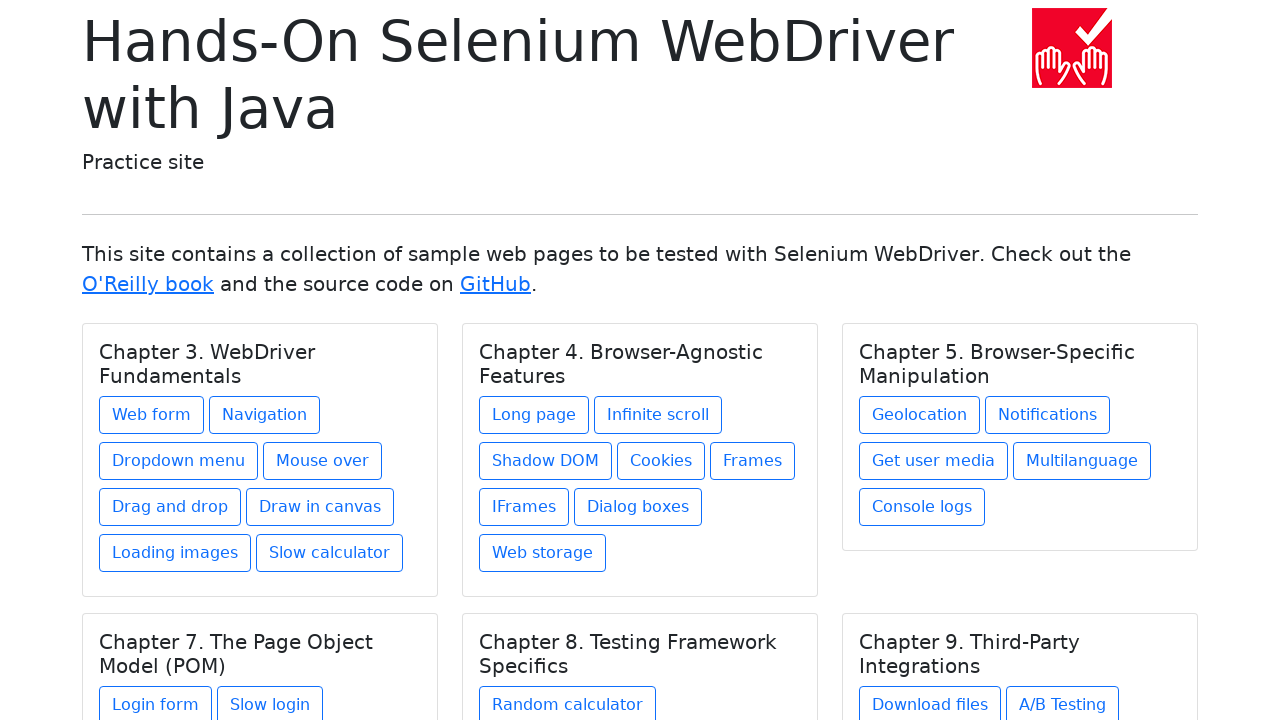

Clicked on 'Web form' link to navigate to the form page at (152, 415) on a:has-text('Web form')
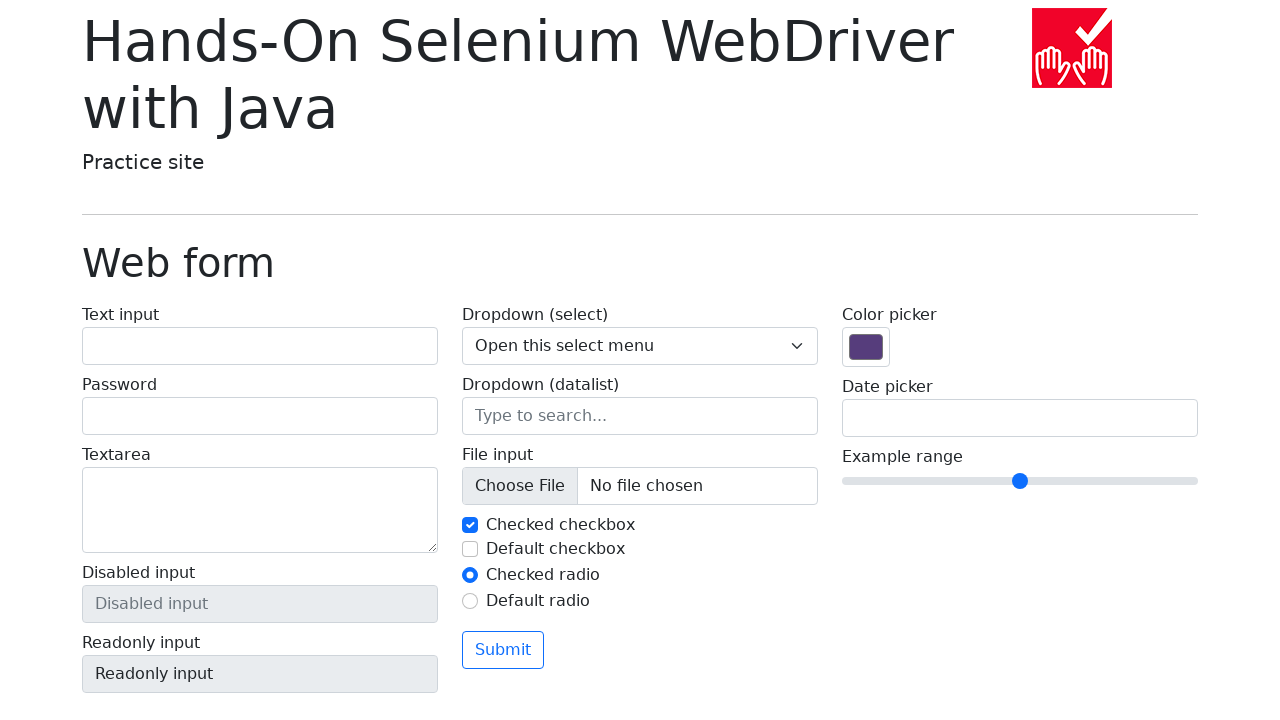

Located the slider input element
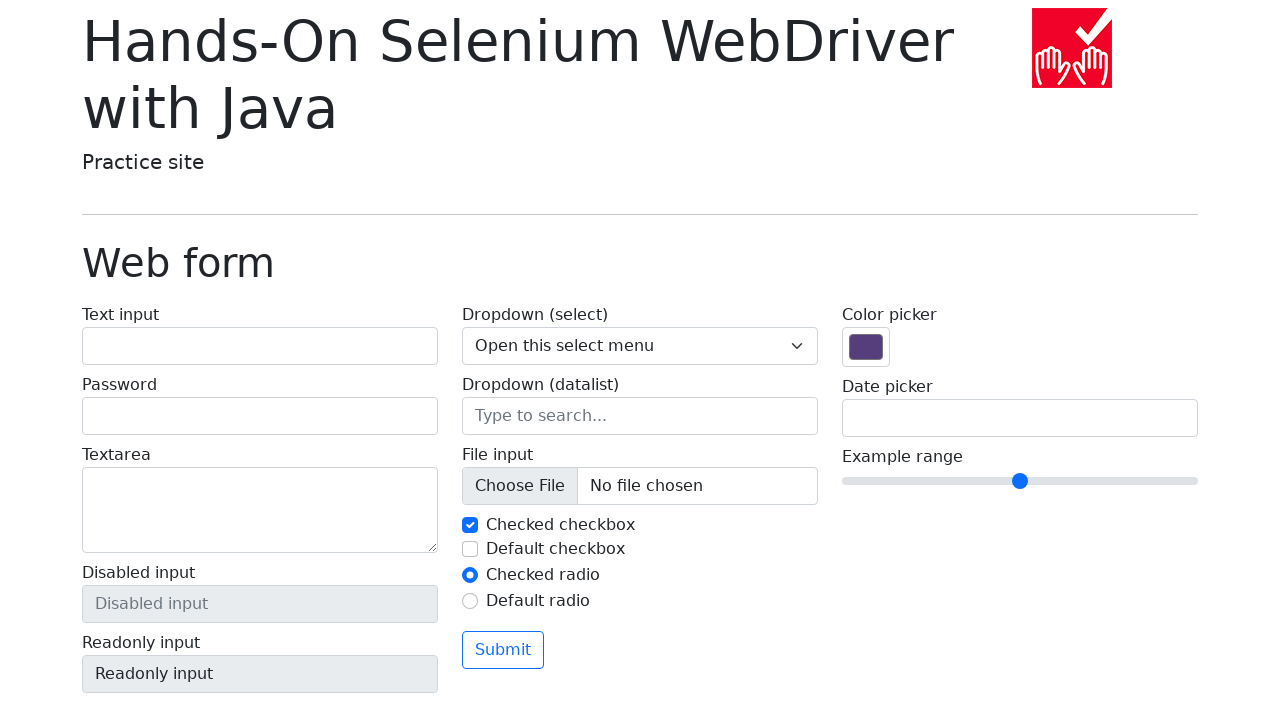

Dragged slider to position 5
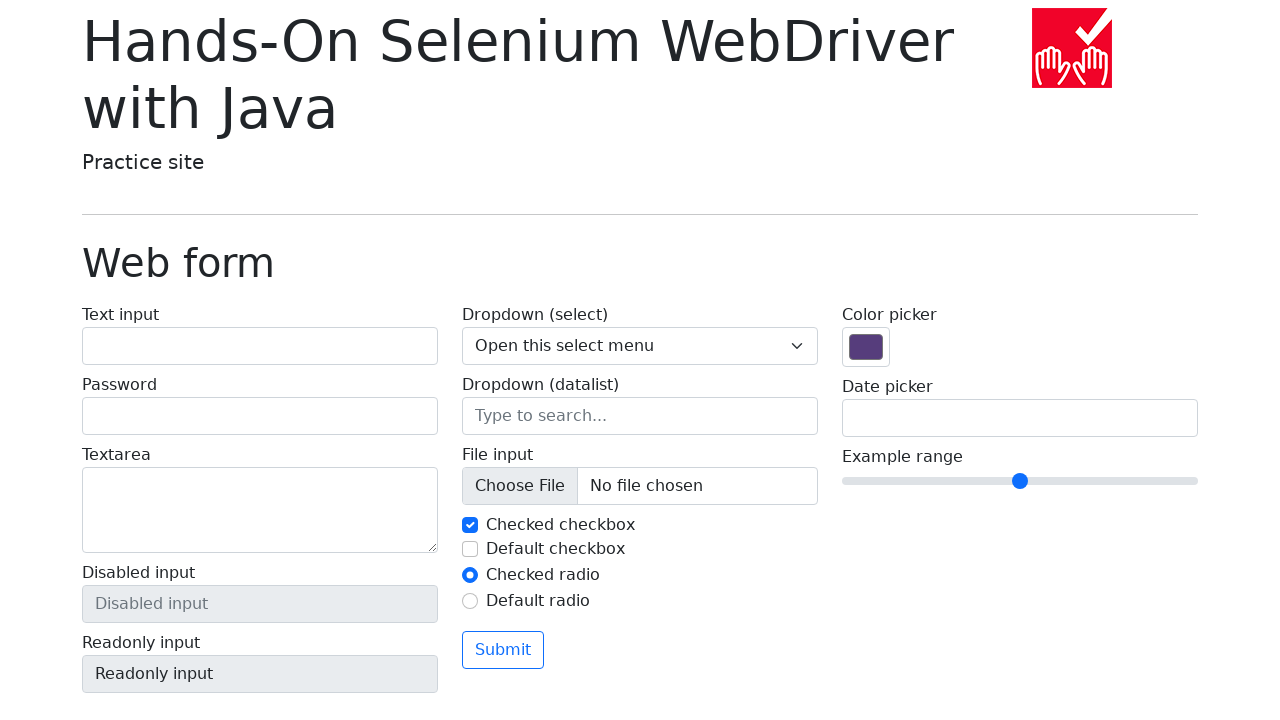

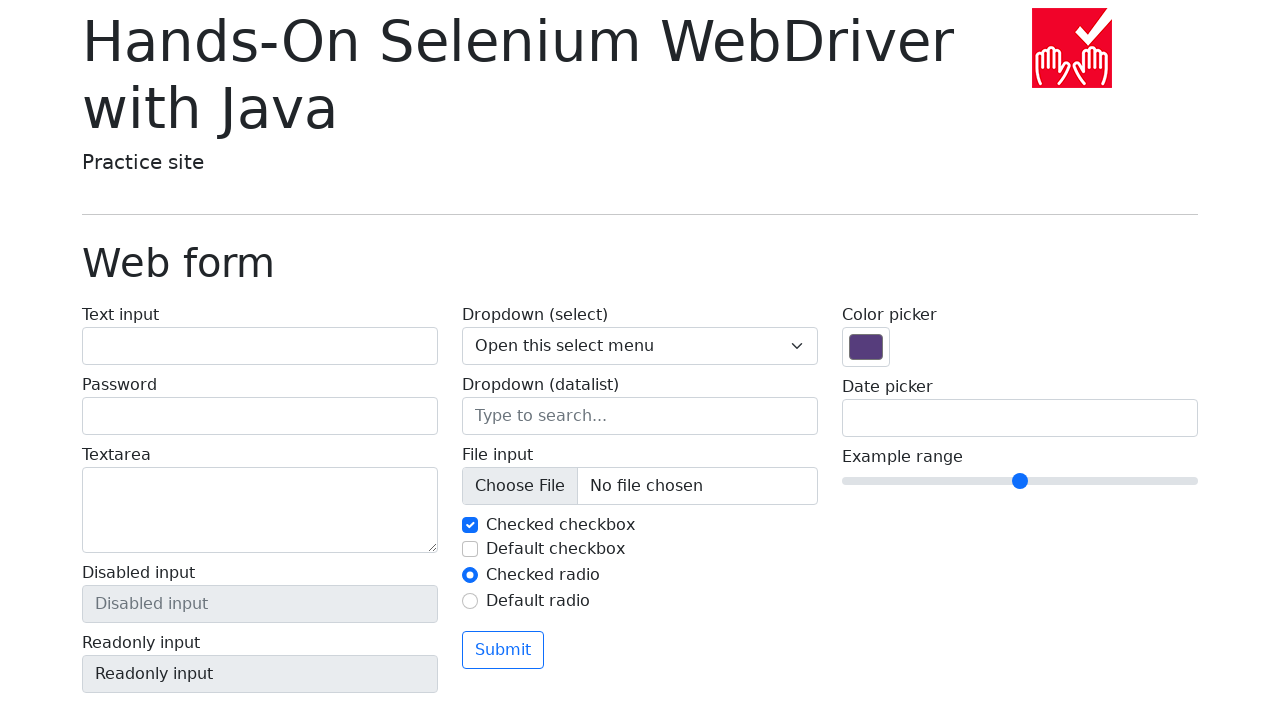